Clicks Team link and verifies the three creator names on the team page

Starting URL: http://www.99-bottles-of-beer.net/

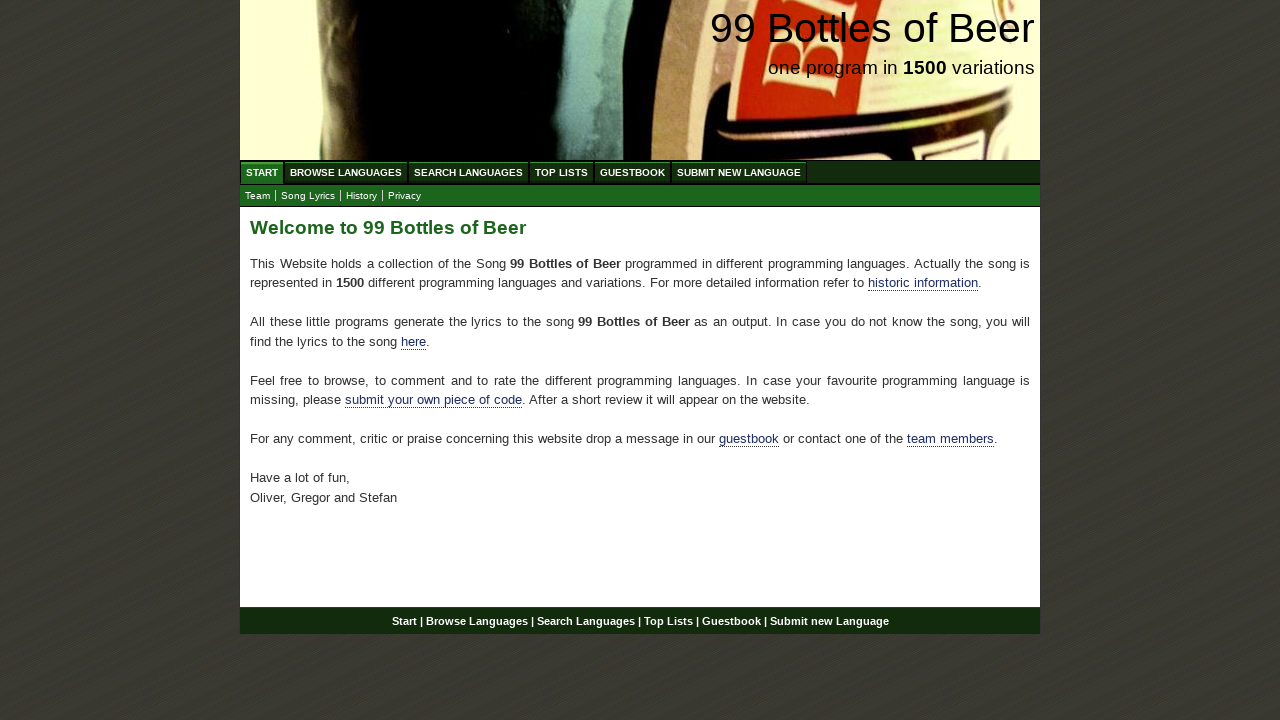

Clicked Team link at (258, 196) on xpath=//a[text()='Team']
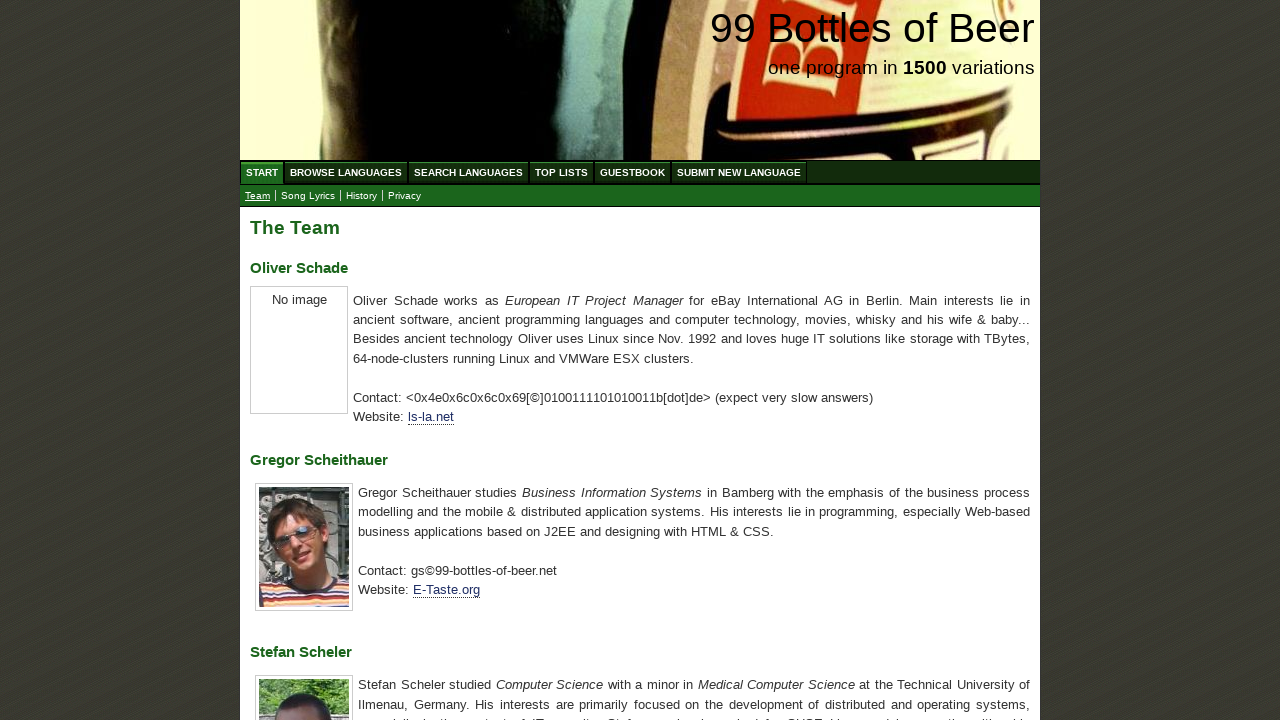

Waited for creator names to load
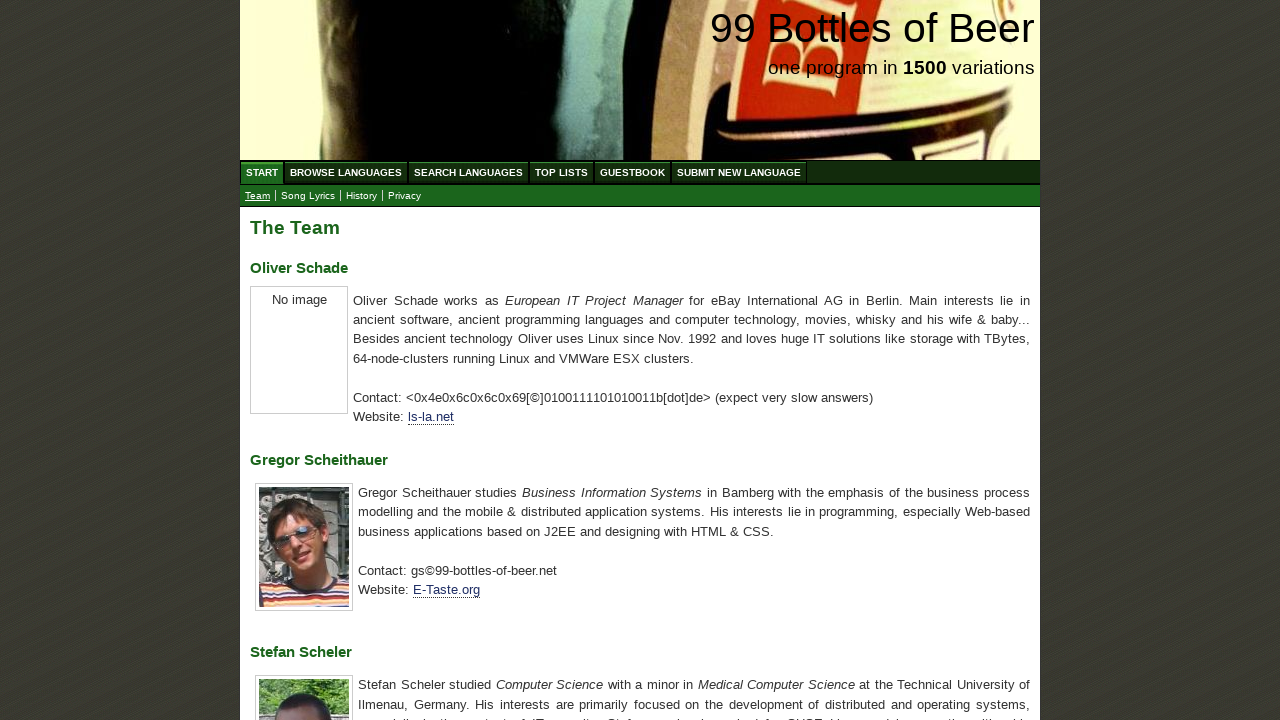

Retrieved all creator name elements
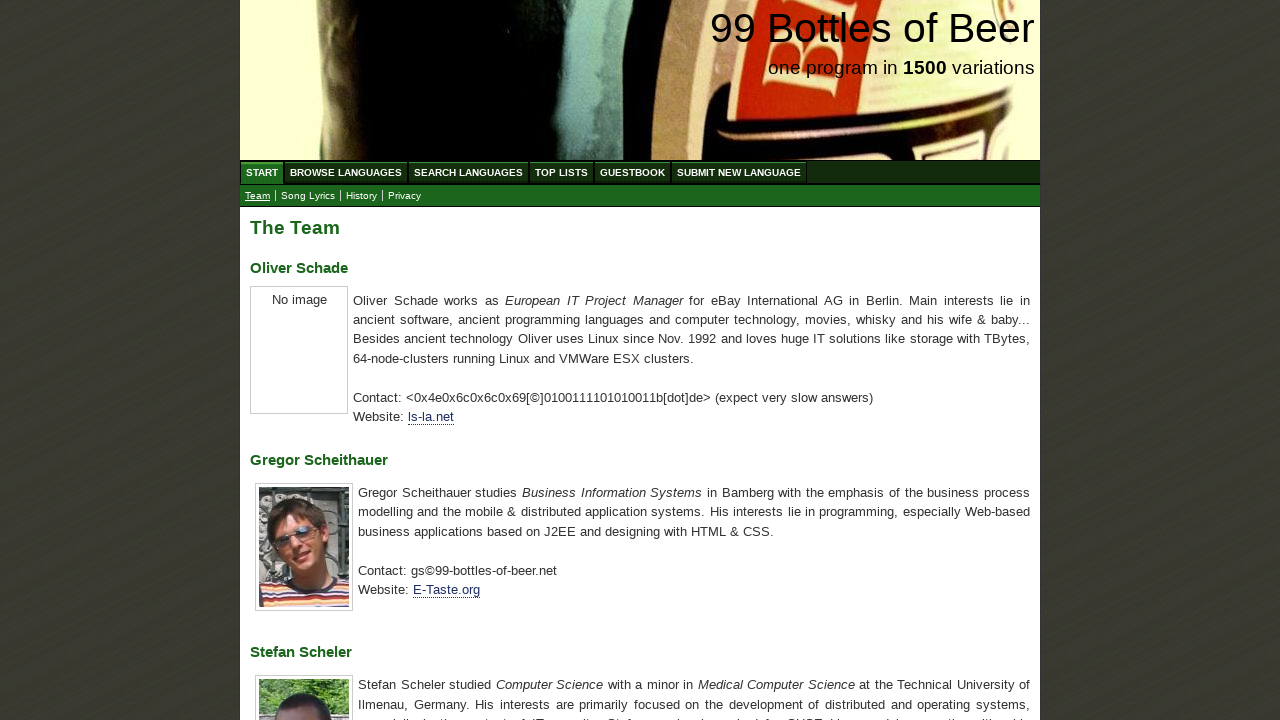

Extracted creator names from elements
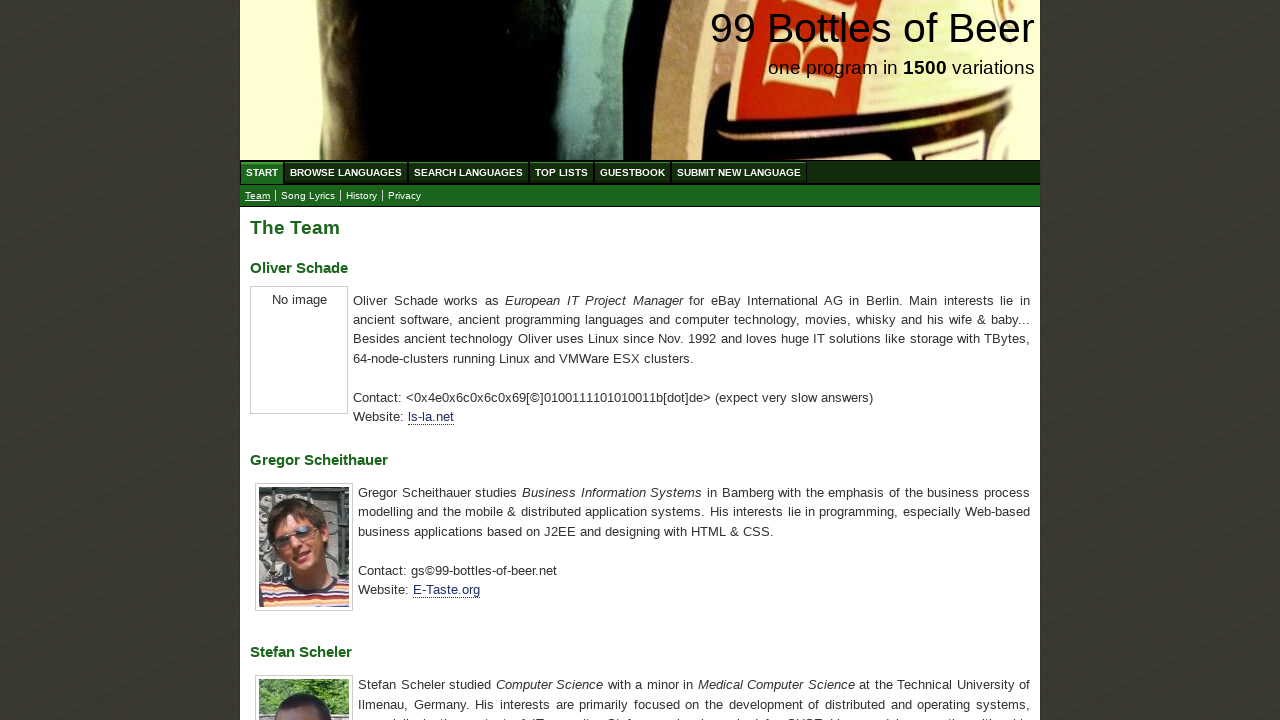

Verified three creator names: Oliver Schade, Gregor Scheithauer, Stefan Scheler
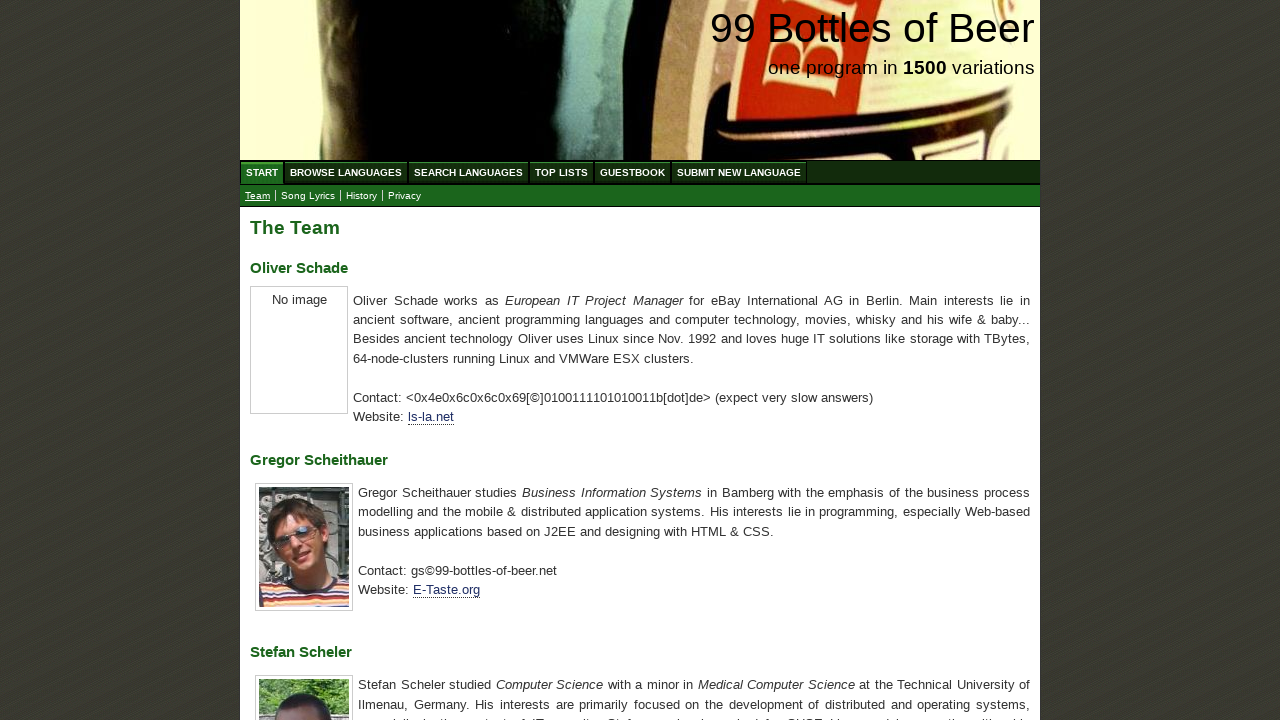

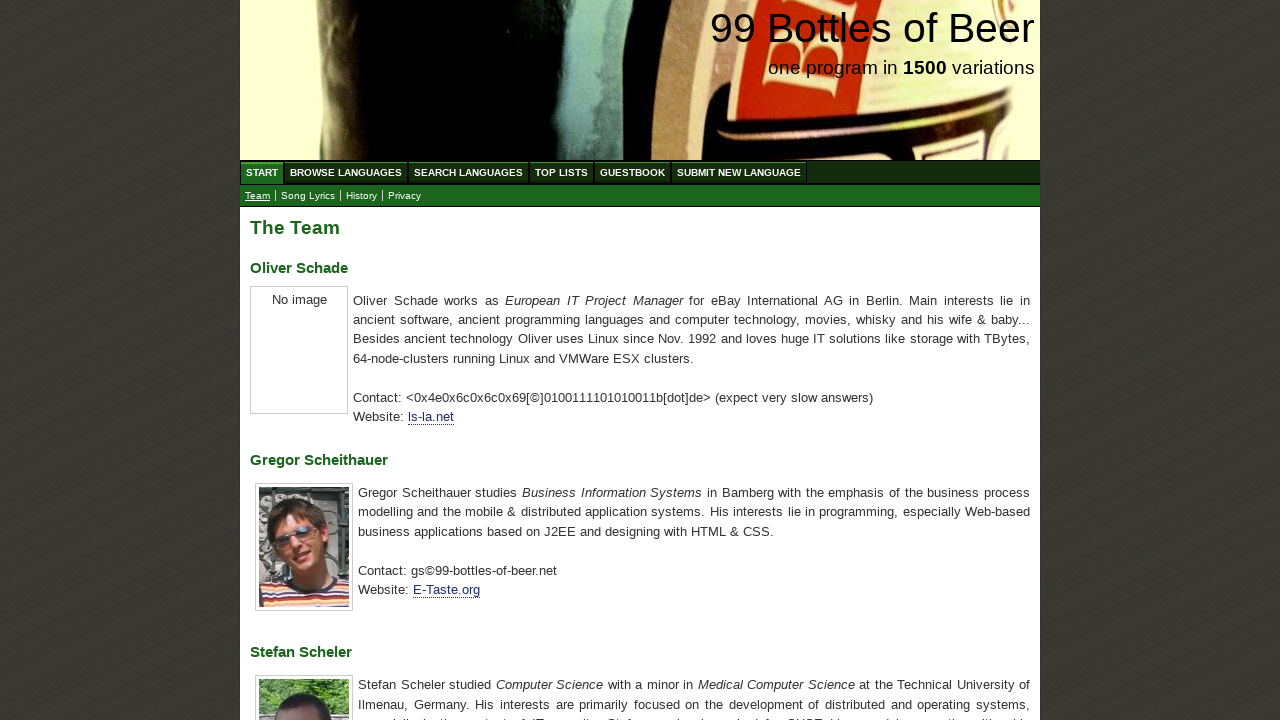